Fills out a student registration form with personal information, date of birth, subjects, and hobbies

Starting URL: https://demoqa.com/automation-practice-form

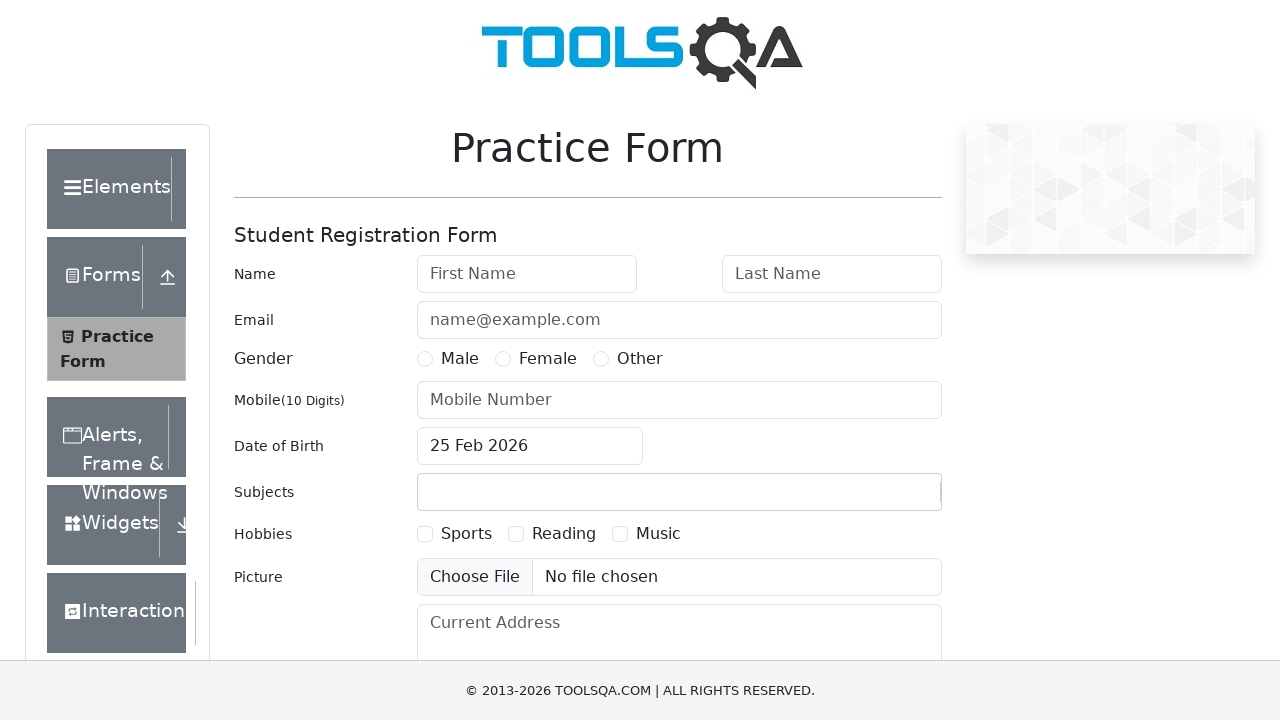

Filled first name field with 'Dron' on #firstName
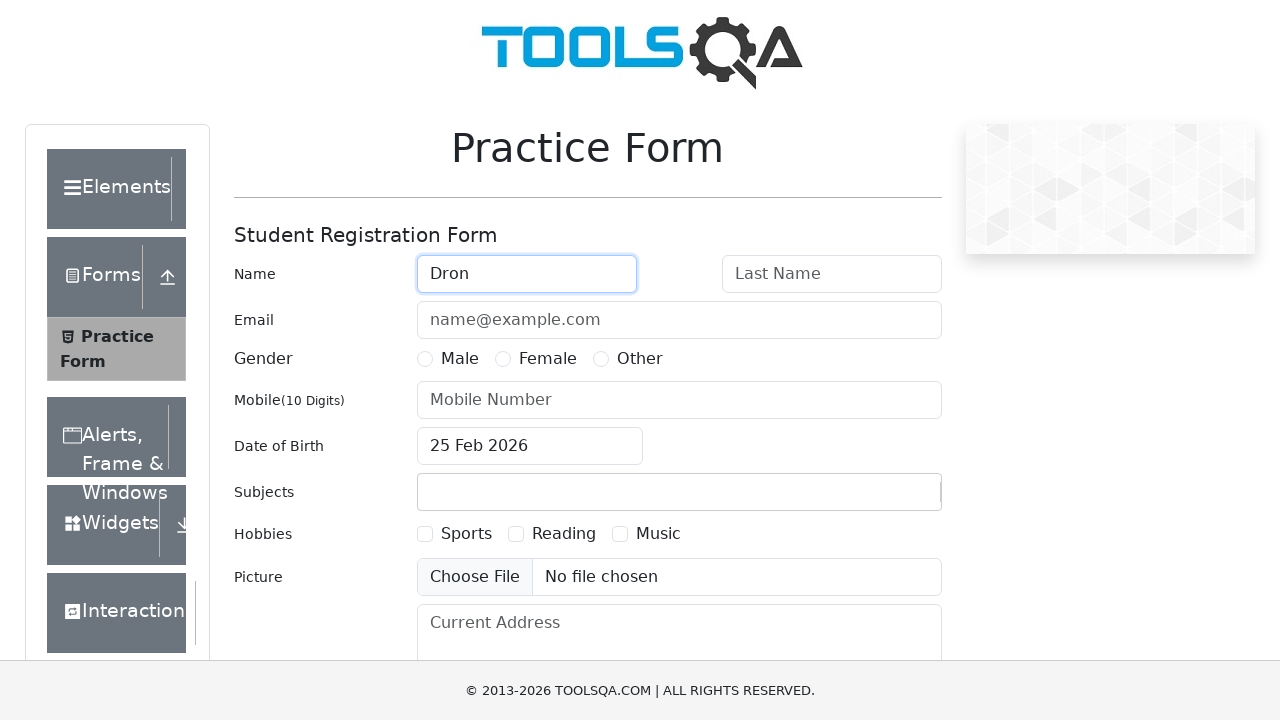

Filled last name field with 'Dronov' on #lastName
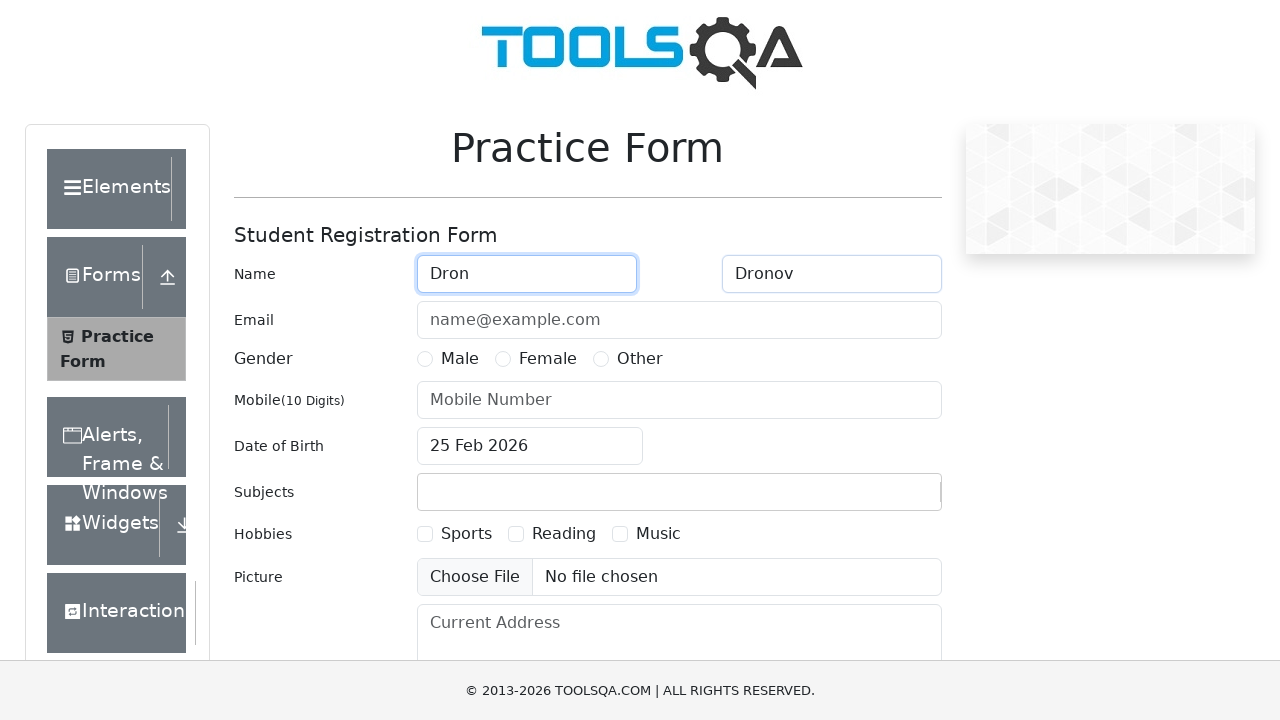

Filled email field with 'testuser2024@example.com' on #userEmail
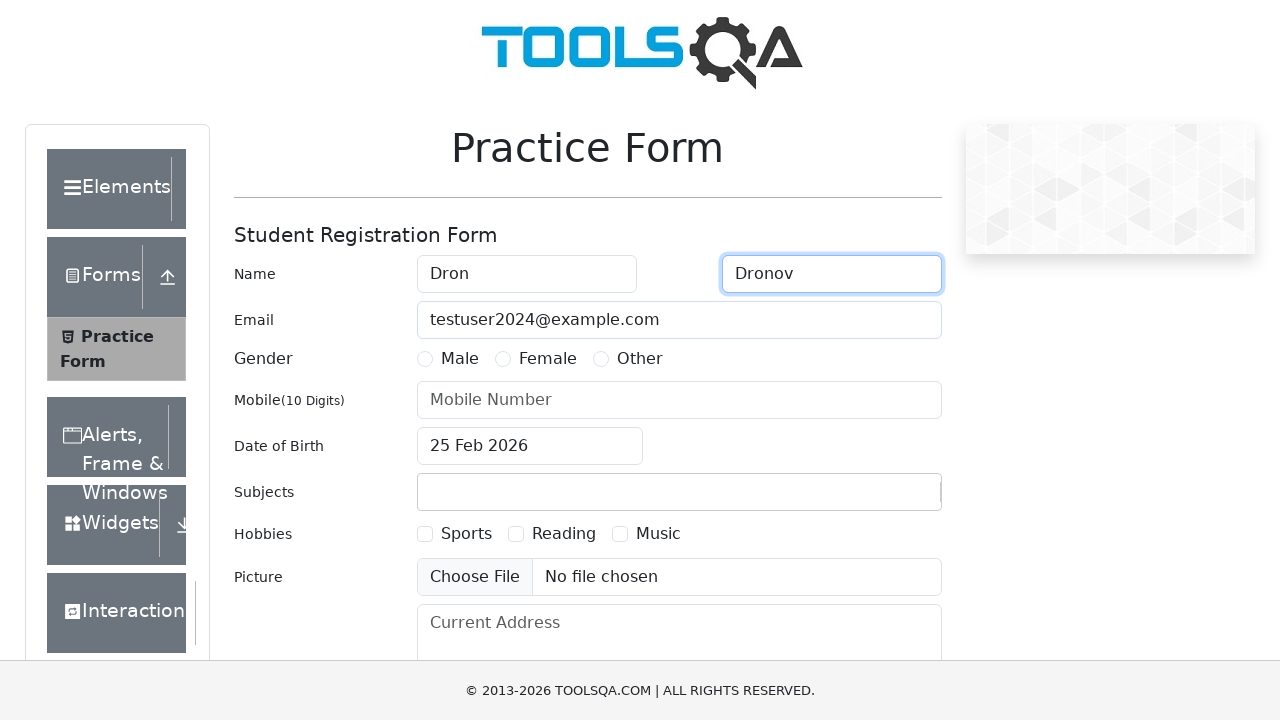

Selected gender radio button at (460, 359) on label[for='gender-radio-1']
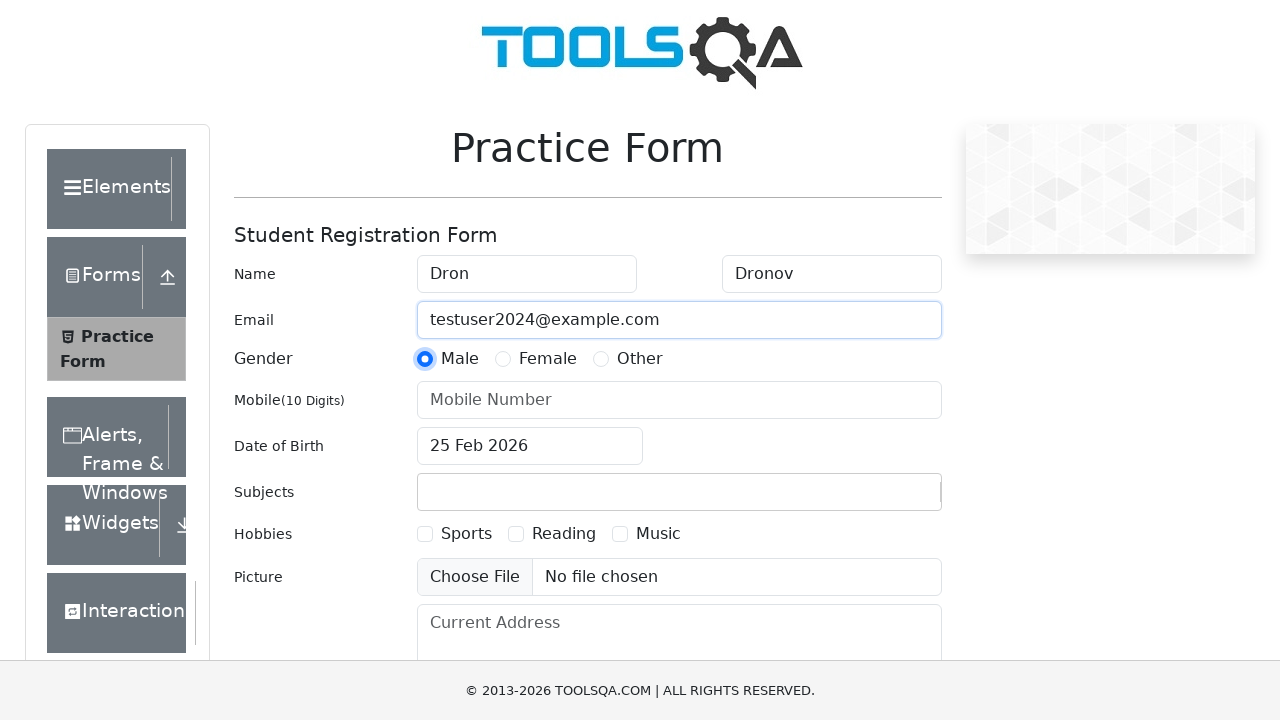

Filled phone number field with '88005553535' on #userNumber
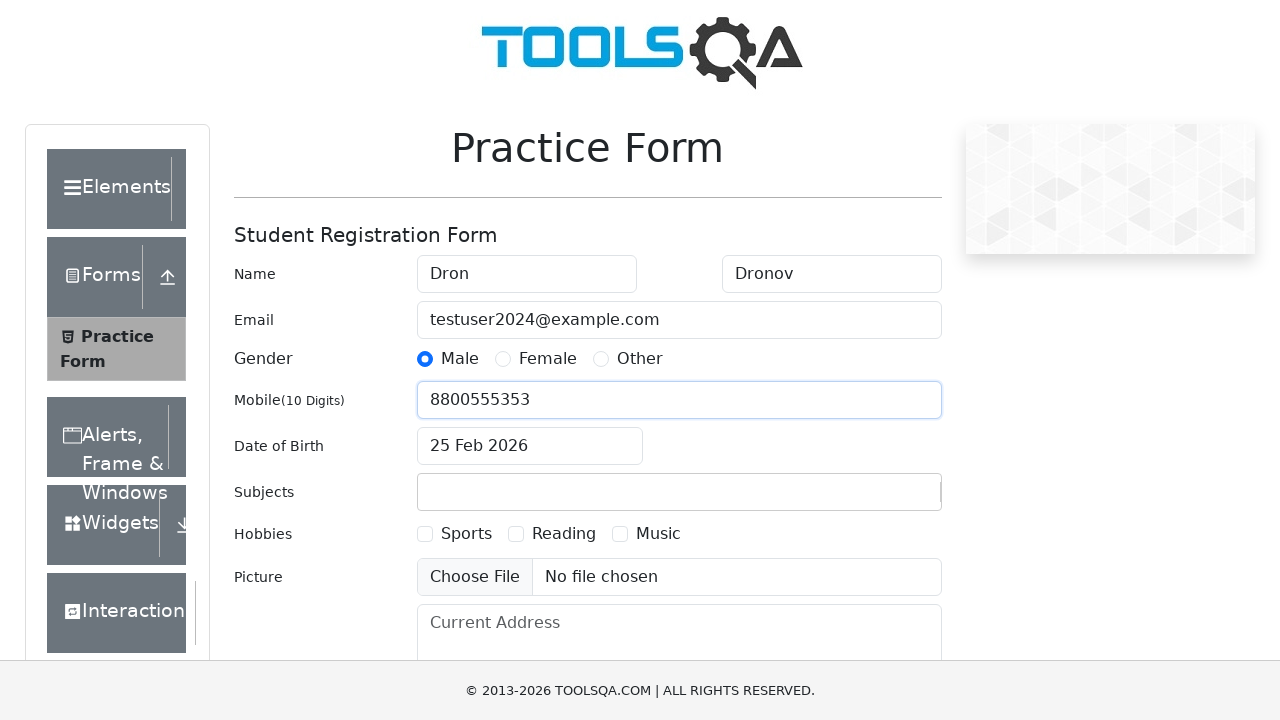

Opened date picker for date of birth at (530, 446) on #dateOfBirthInput
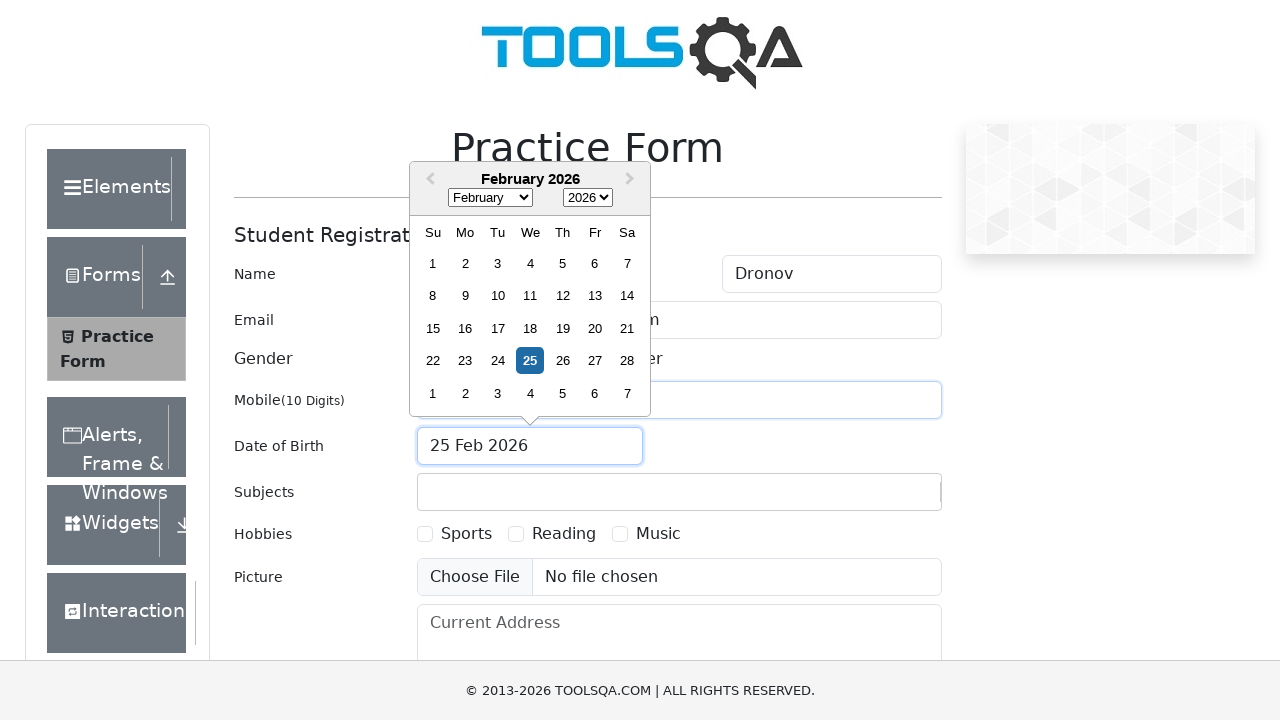

Selected December from month dropdown on .react-datepicker__month-select
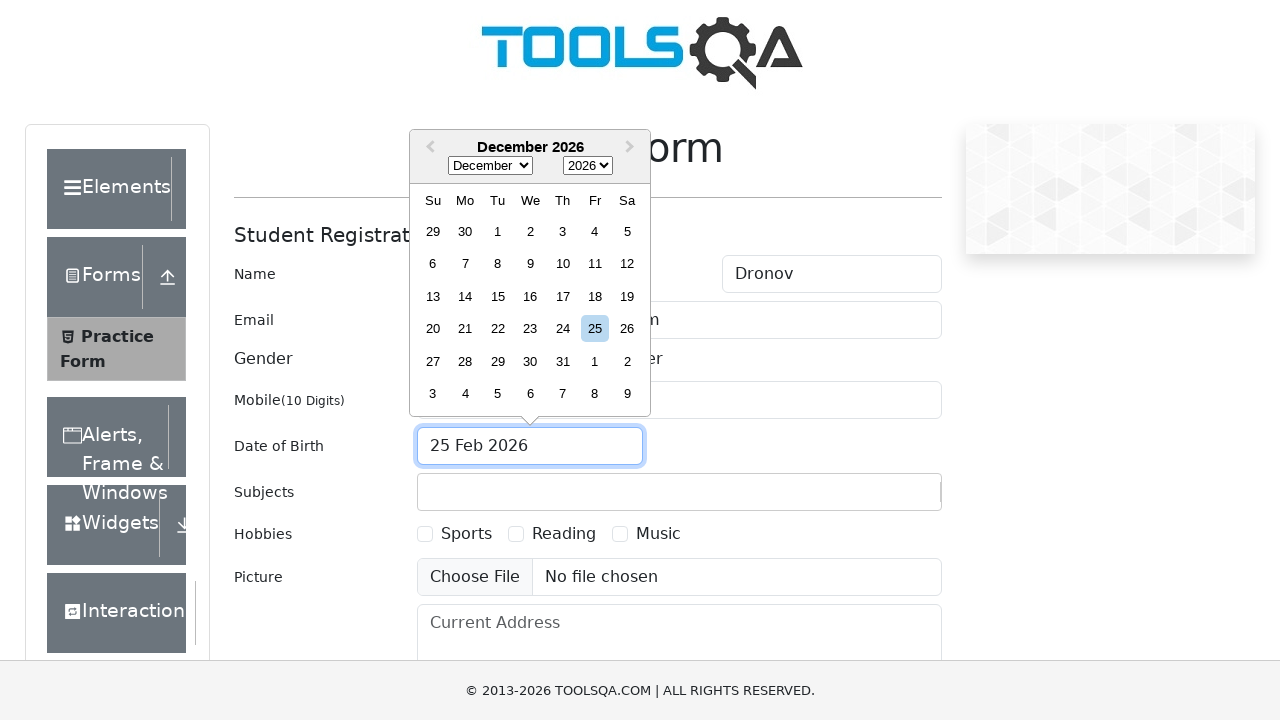

Selected year 2000 from year dropdown on .react-datepicker__year-select
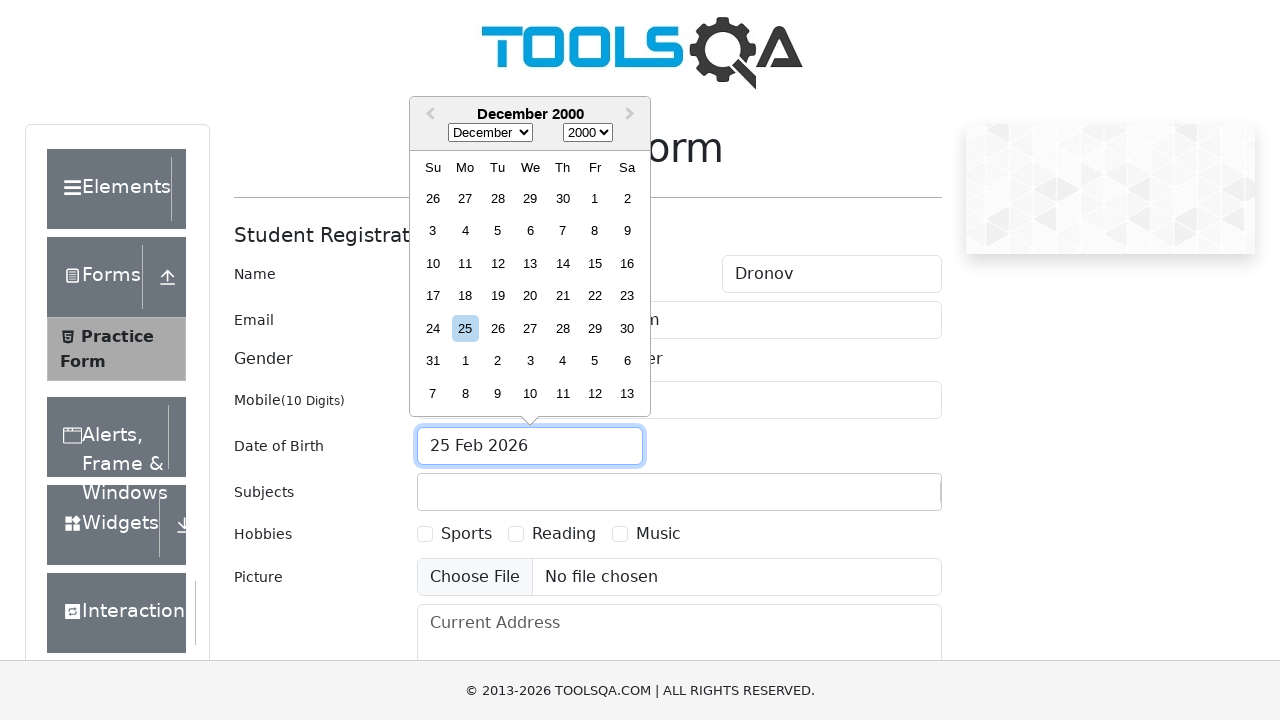

Selected day 9 from date picker at (627, 231) on .react-datepicker__day--009
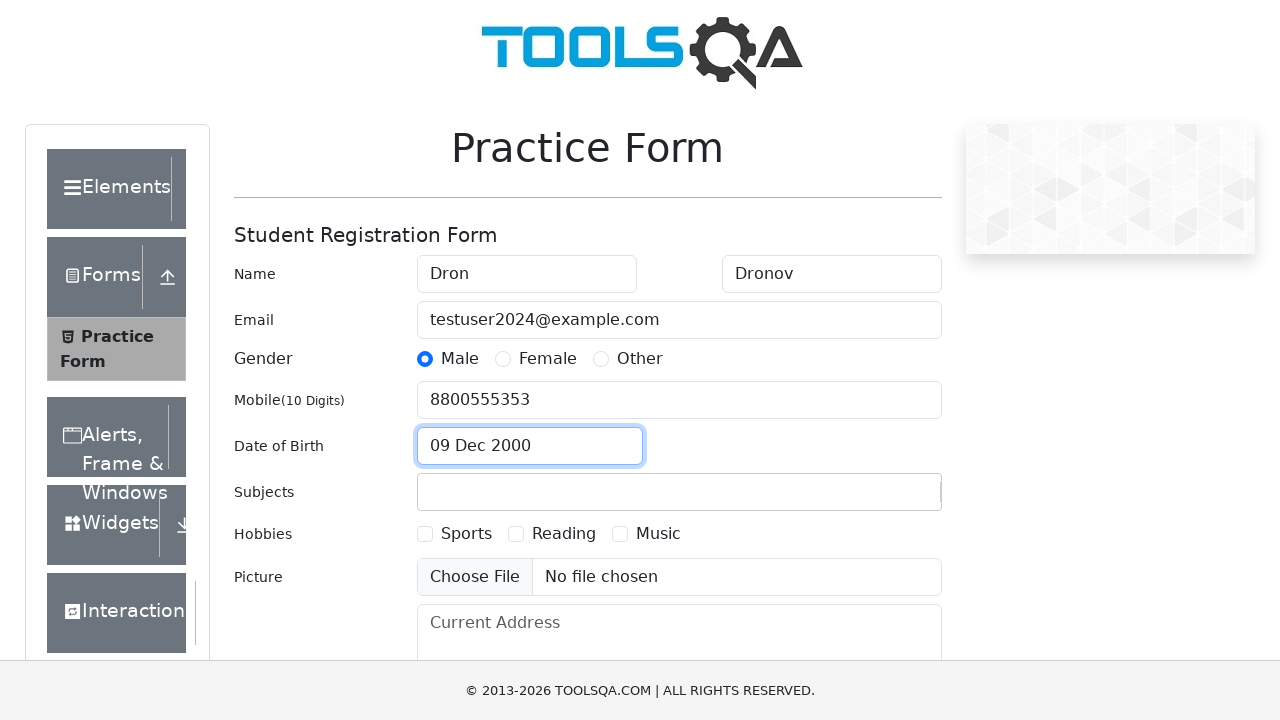

Scrolled to submit button to view subjects field
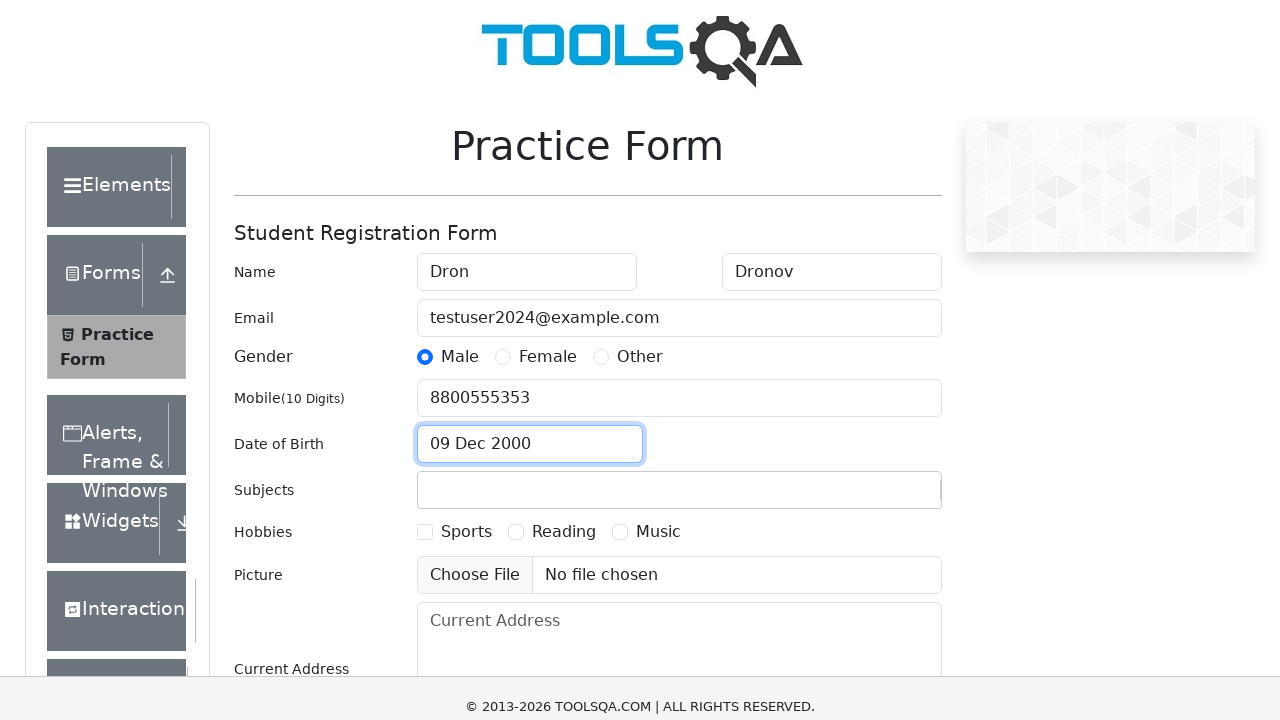

Typed 'm' in subjects input field on #subjectsInput
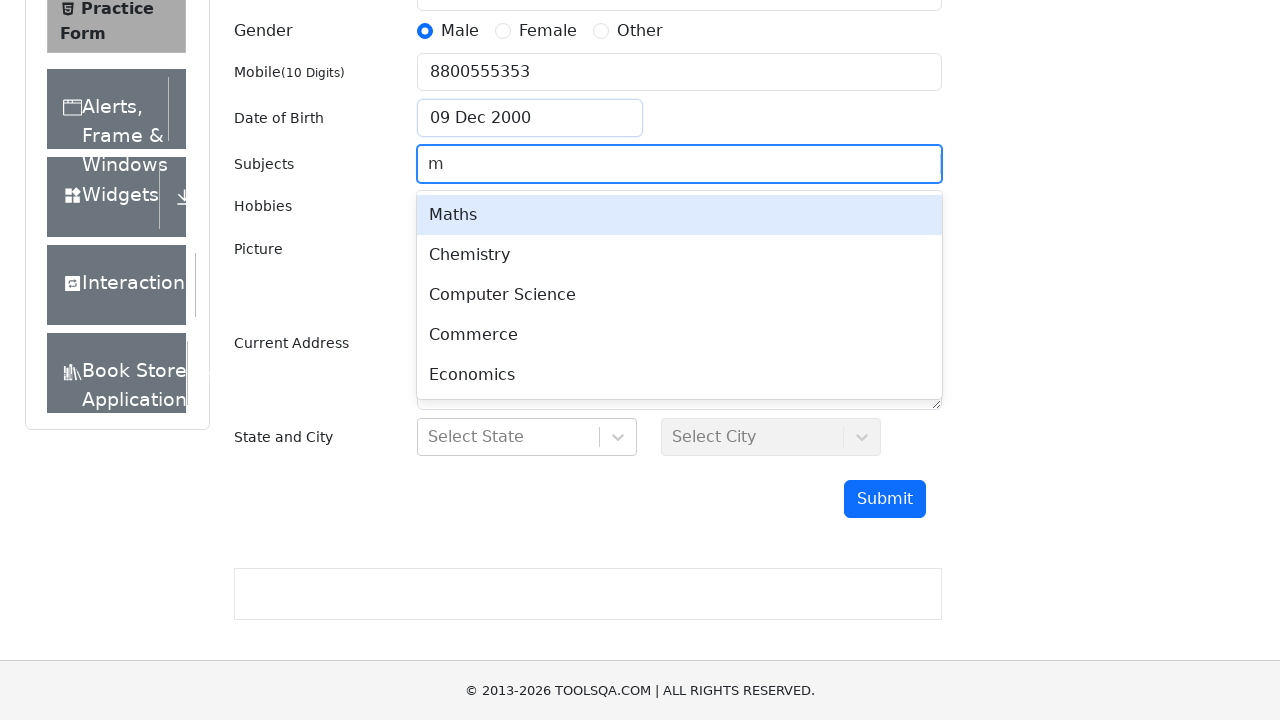

Selected 'Economics' from subjects dropdown at (679, 375) on .subjects-auto-complete__menu .subjects-auto-complete__option:has-text('Economic
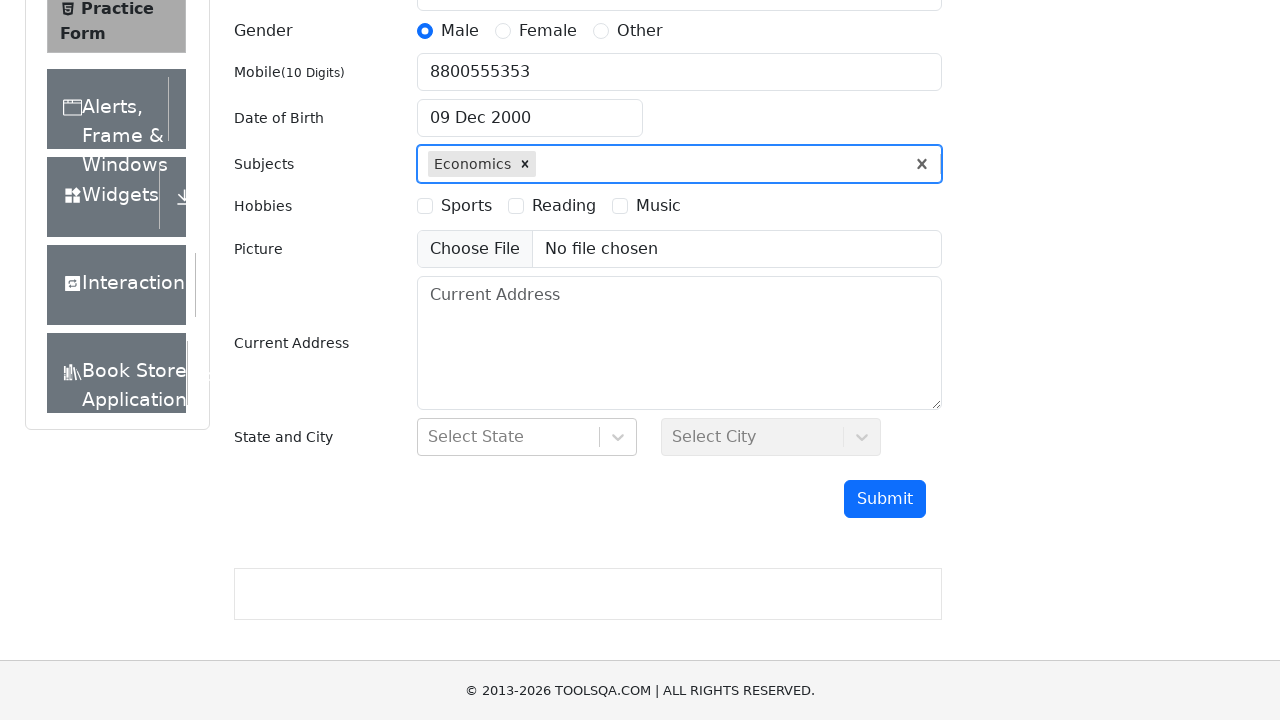

Checked Sports hobby checkbox at (425, 206) on #hobbies-checkbox-1
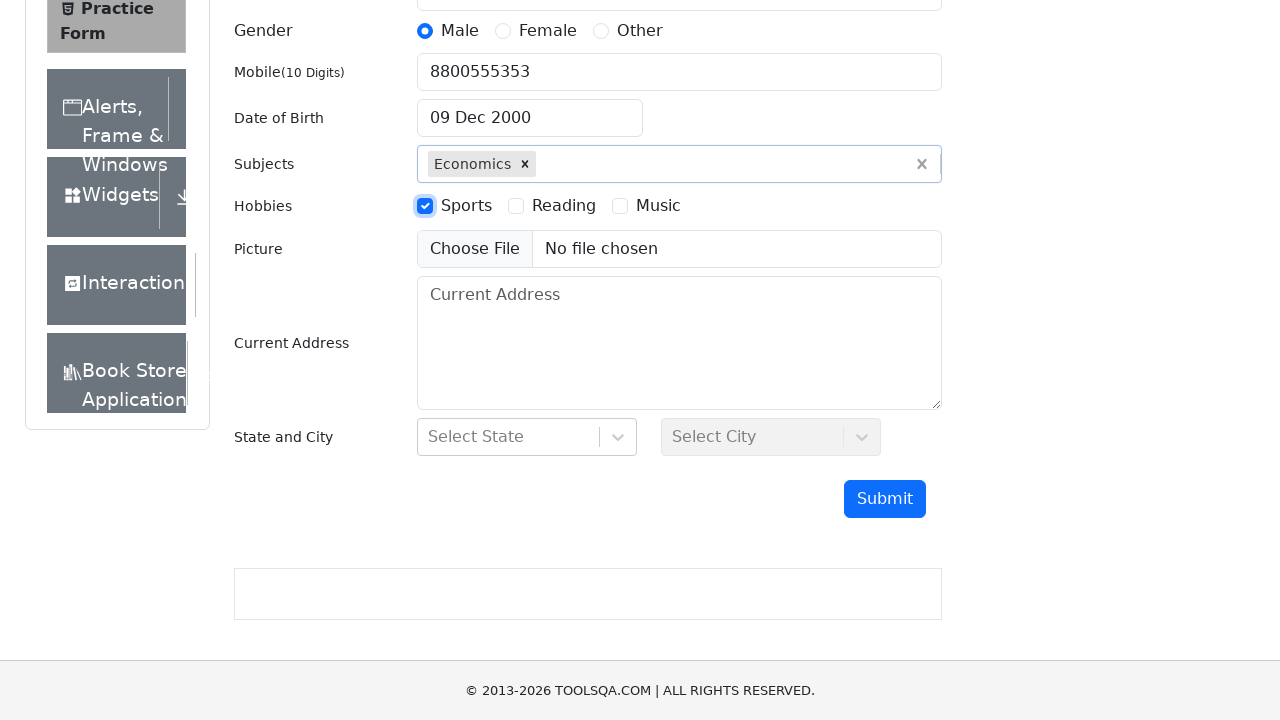

Checked Music hobby checkbox at (620, 206) on #hobbies-checkbox-3
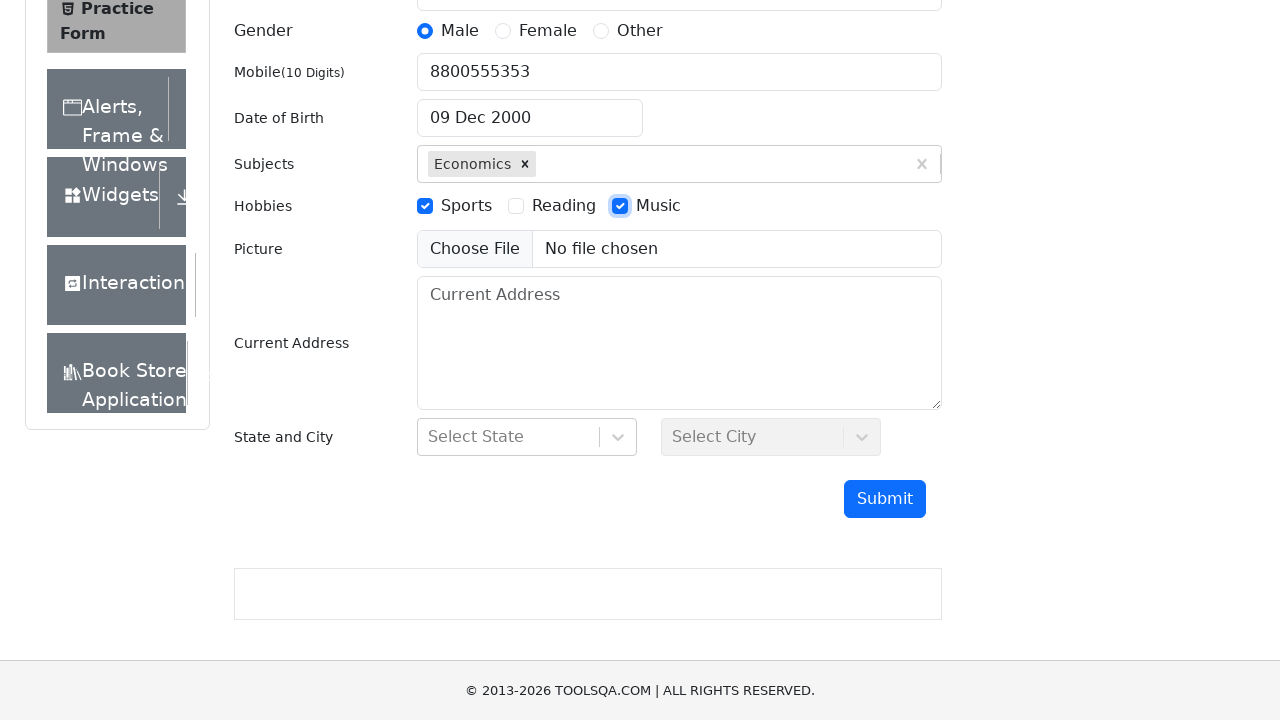

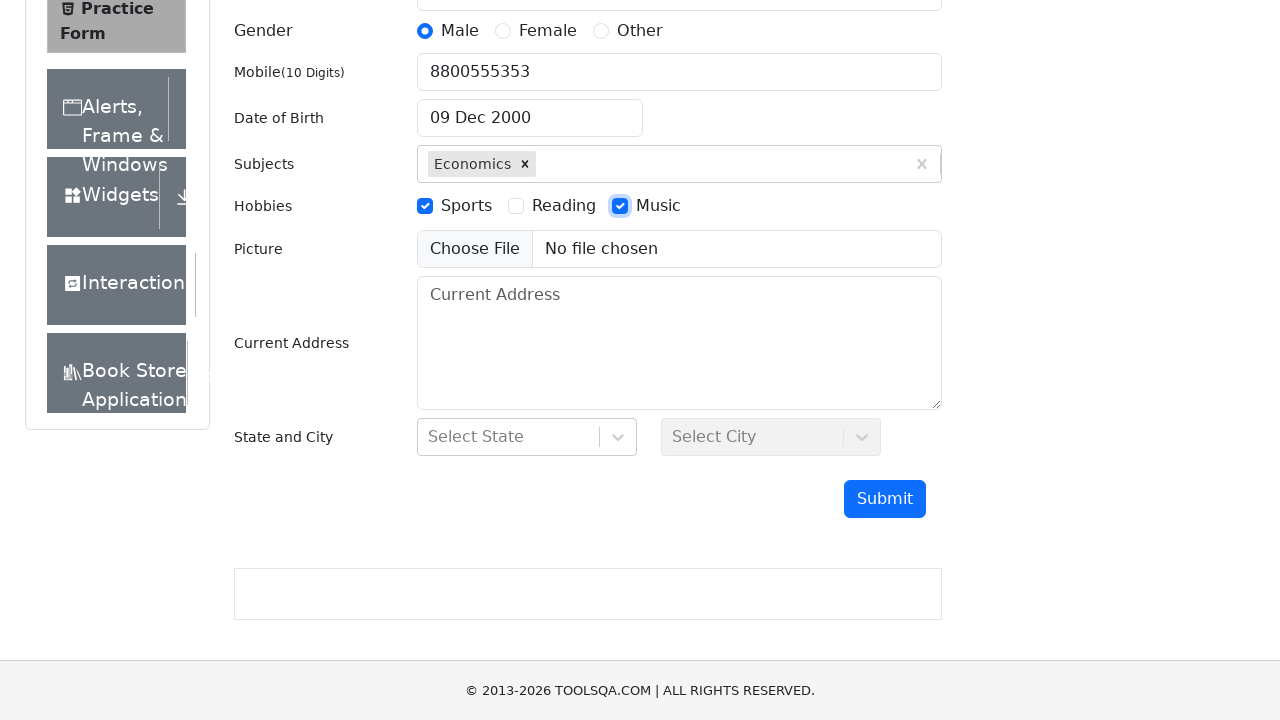